Tests checkbox interaction by navigating to checkboxes page, checking if a checkbox is selected, clicking it if not selected, then navigating back and scrolling

Starting URL: http://practice.cydeo.com/

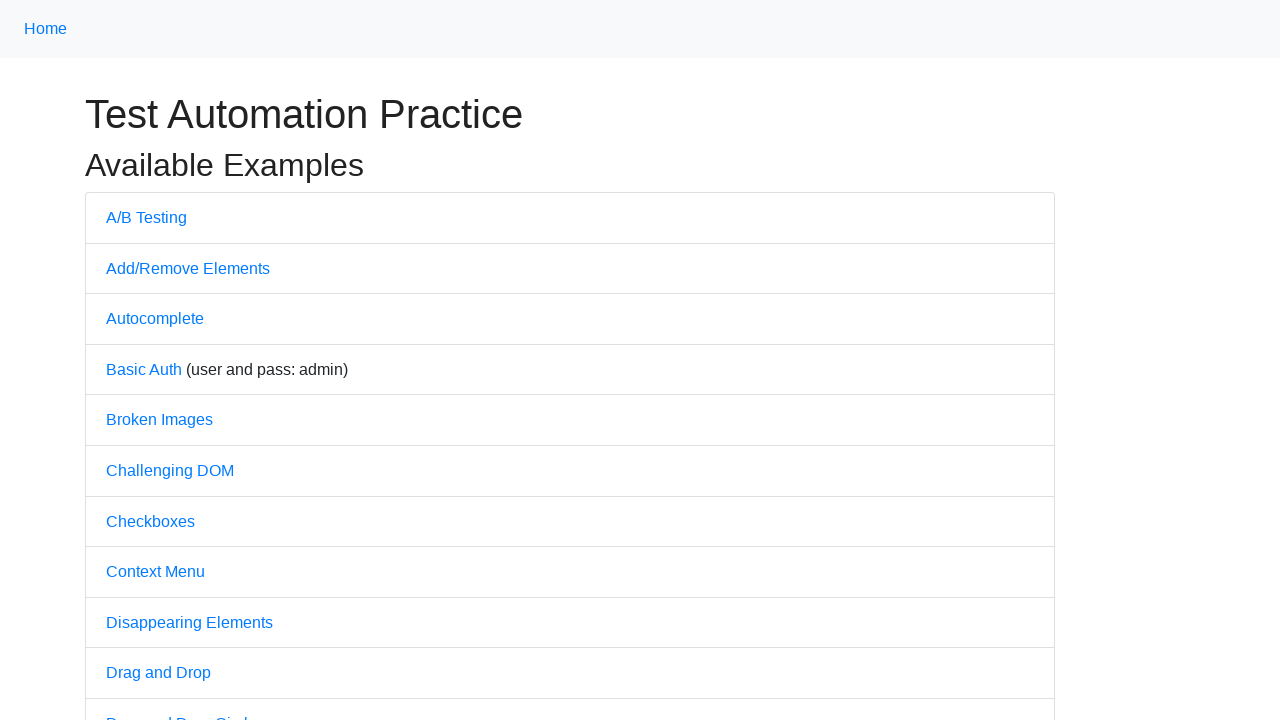

Clicked on Checkboxes link at (150, 521) on text=Checkboxes
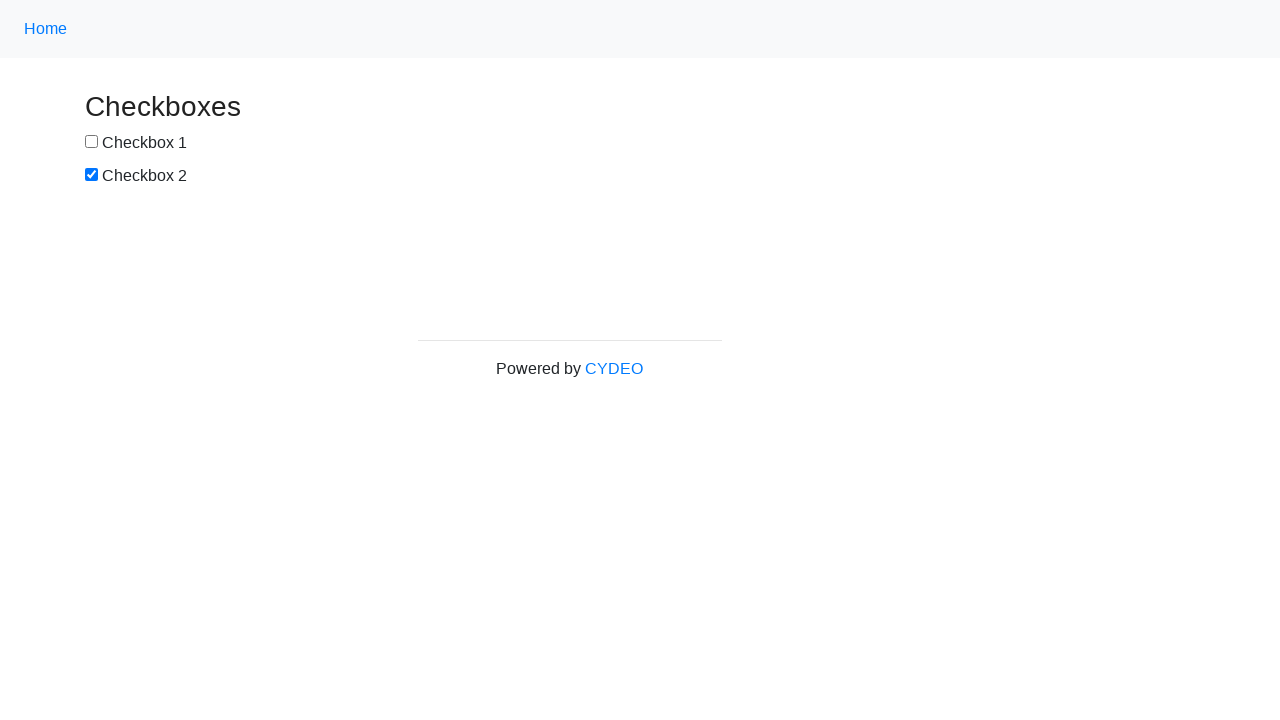

Located checkbox element #box1
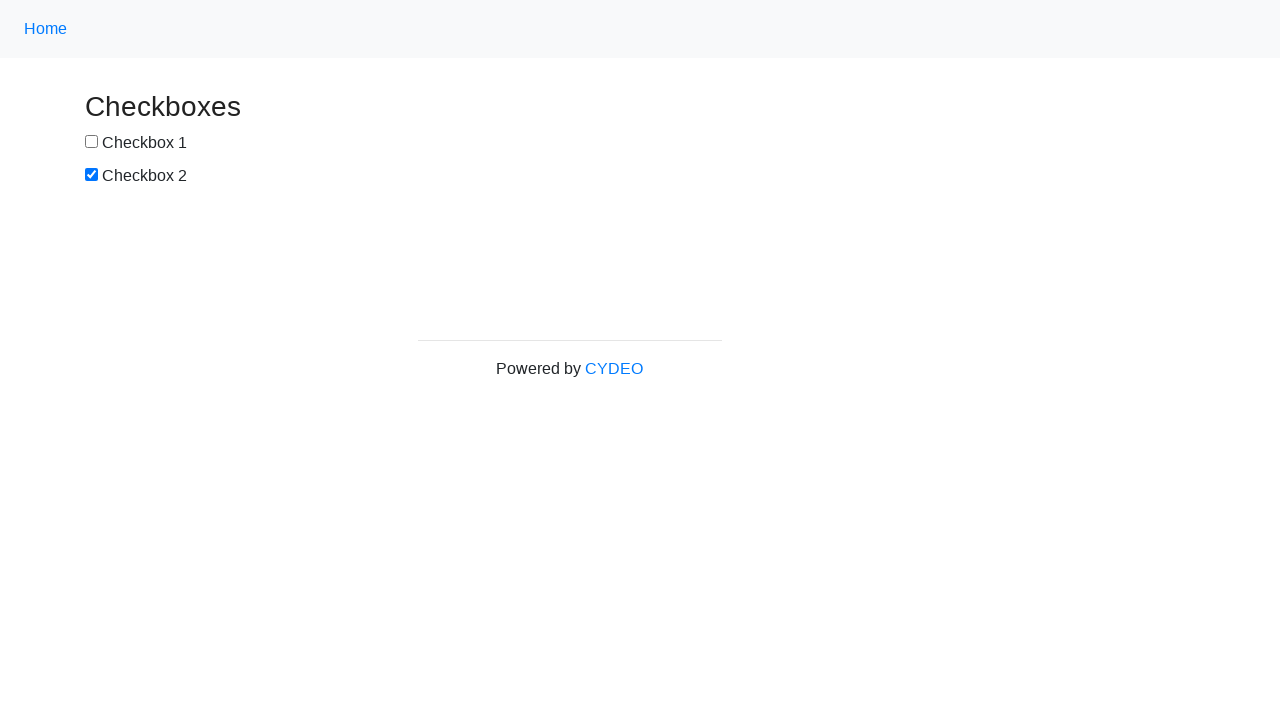

Checked if checkbox is selected - it was not
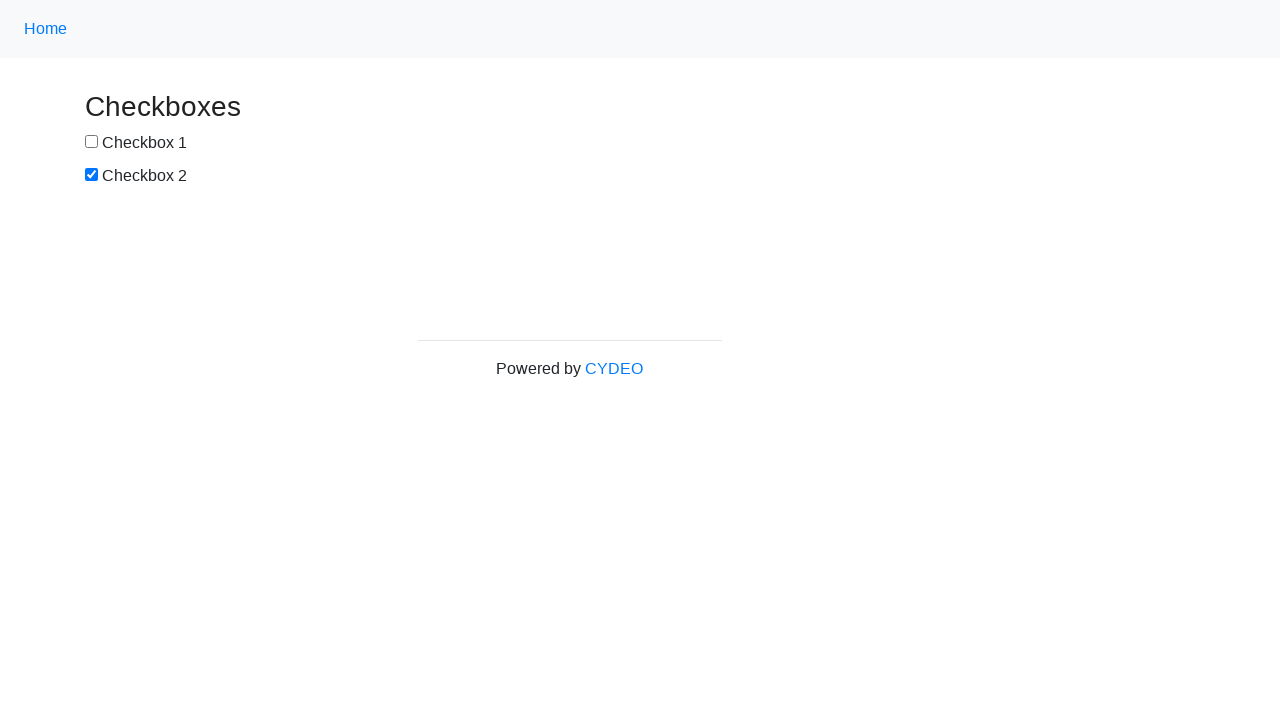

Clicked checkbox to select it at (92, 142) on #box1
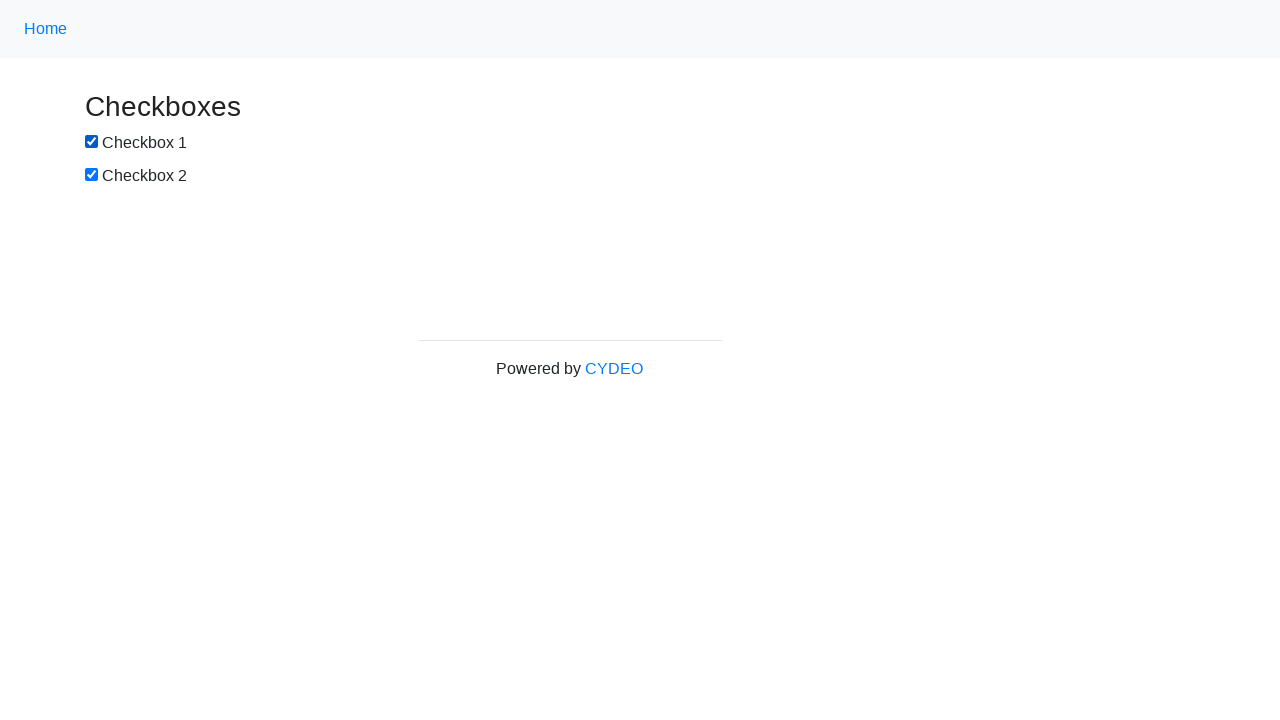

Clicked navigation link to return to home page at (46, 29) on .nav-link
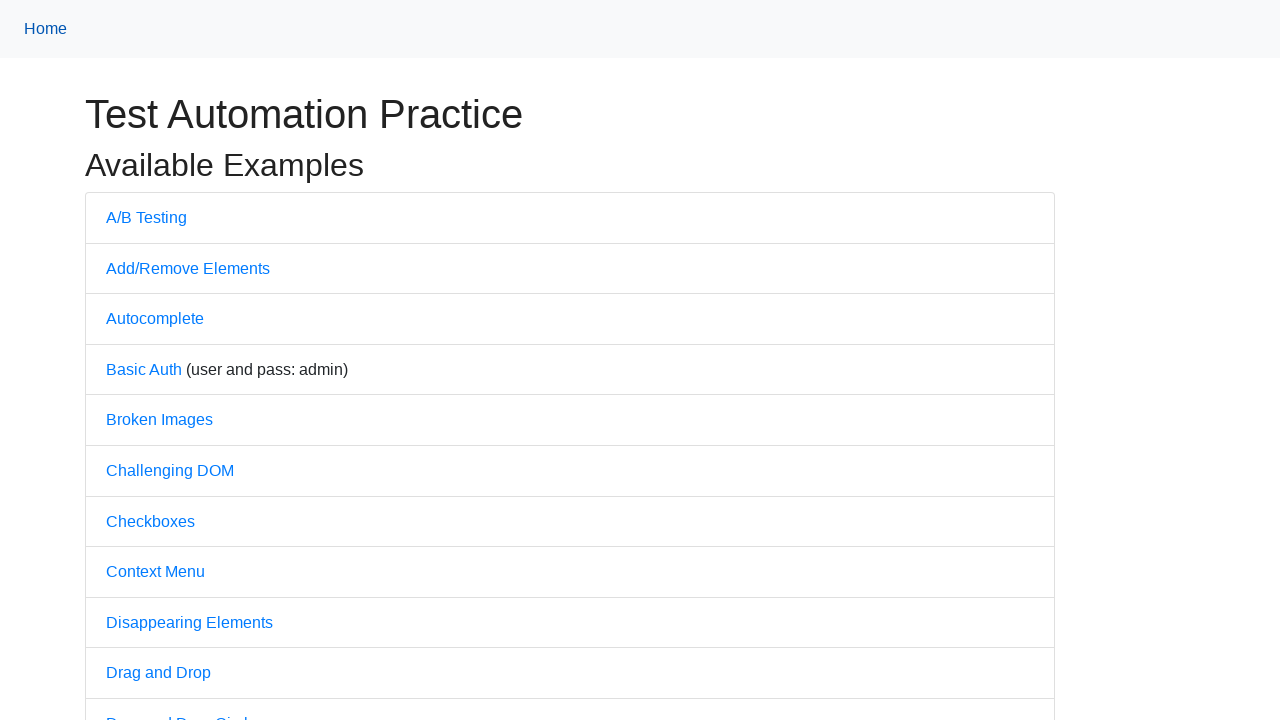

Scrolled down the page by 700 pixels
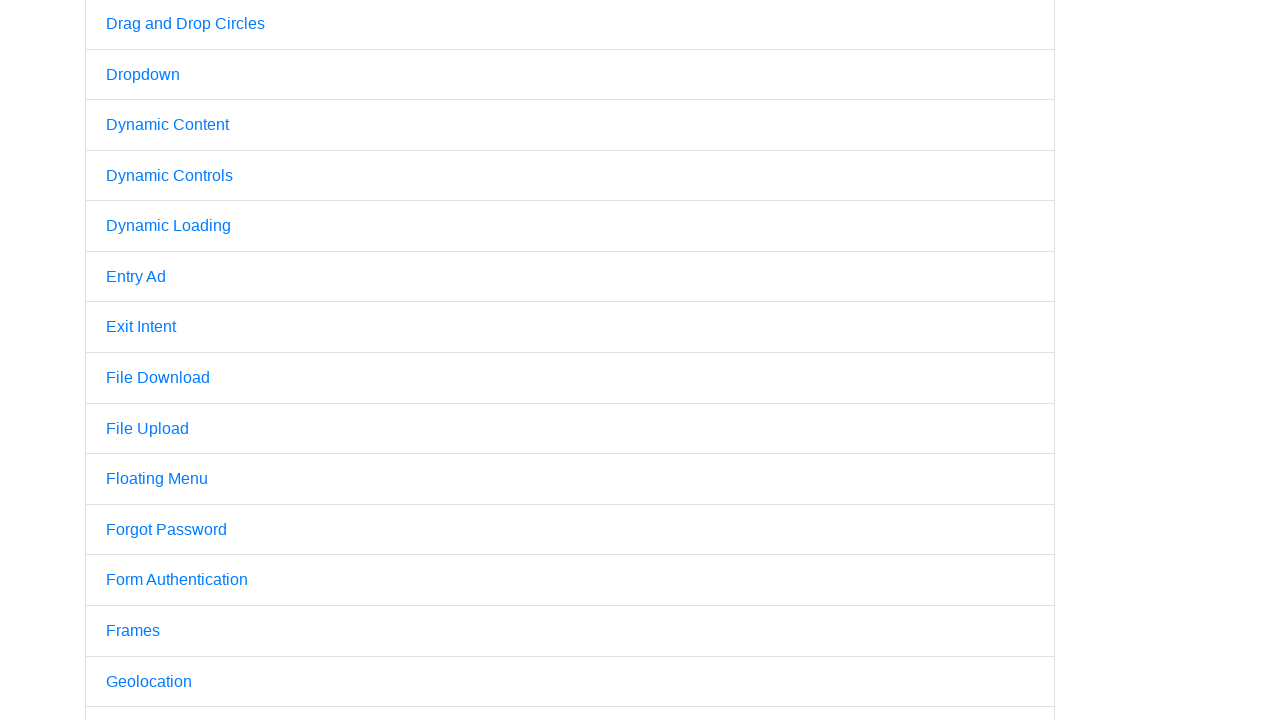

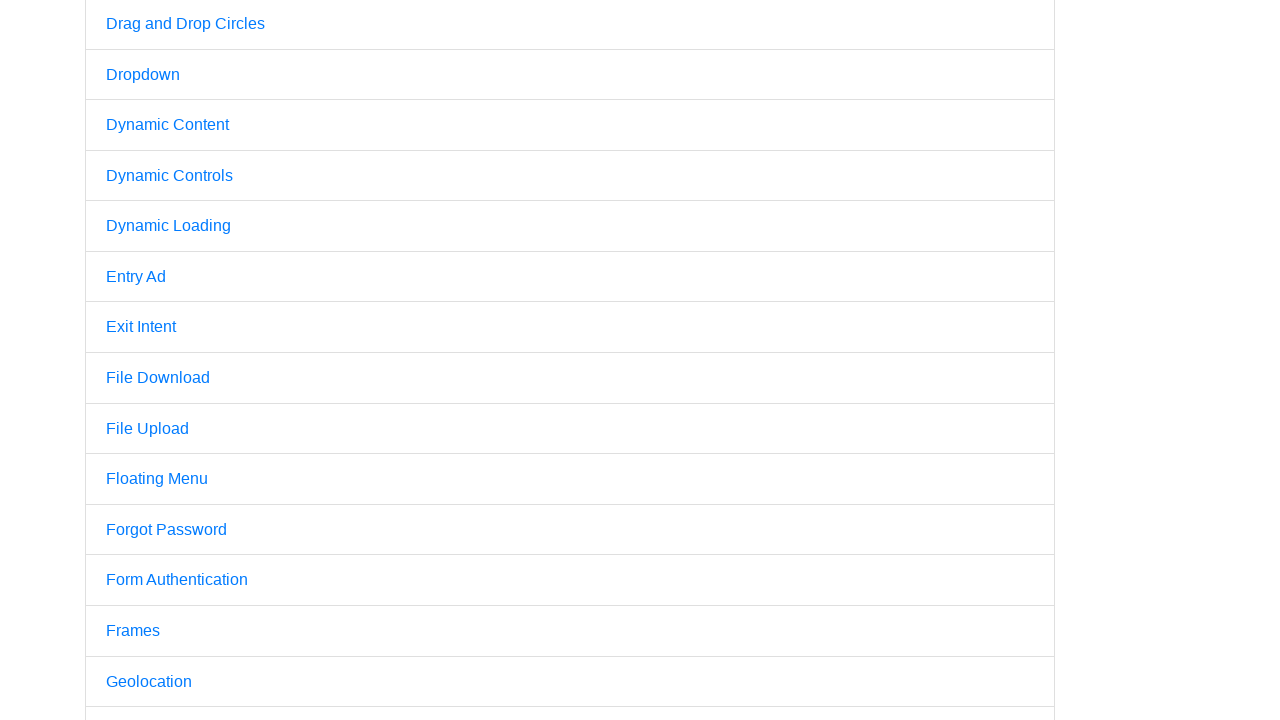